Tests JavaScript confirmation alert handling by clicking a button to trigger the alert, accepting it, and verifying the result text displays the expected confirmation message.

Starting URL: http://the-internet.herokuapp.com/javascript_alerts

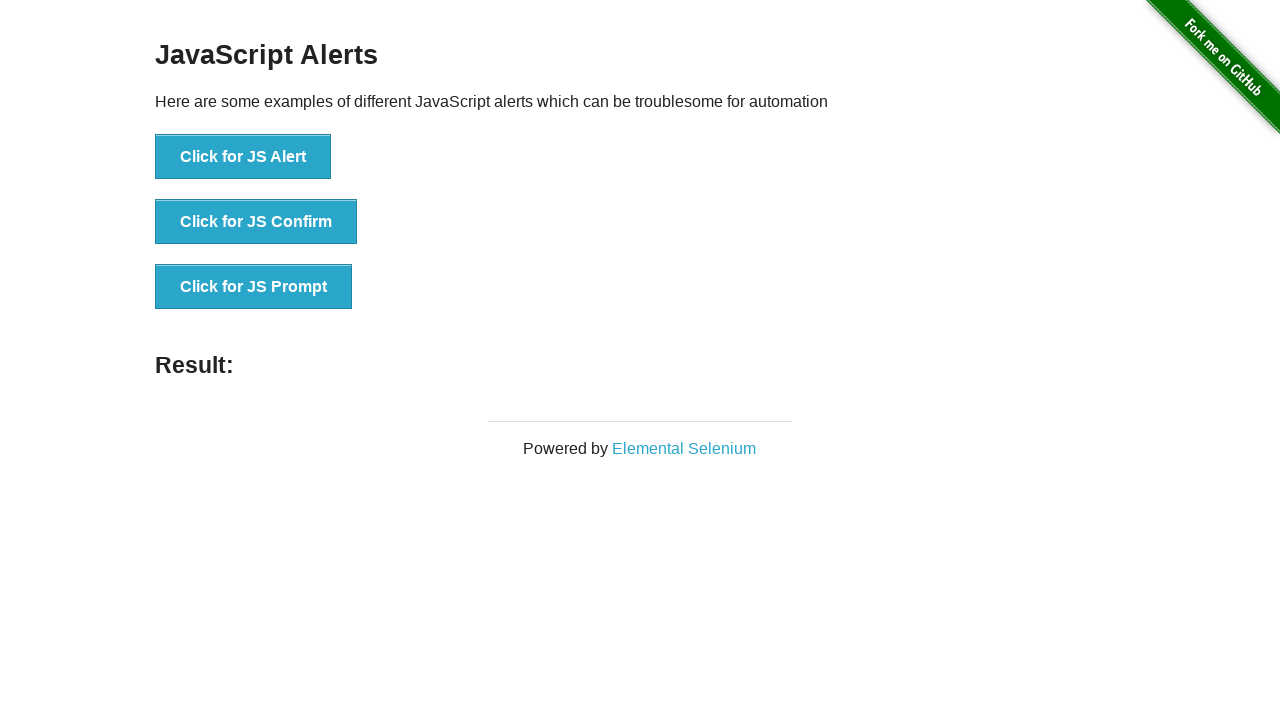

Set up dialog handler to accept confirmation alerts
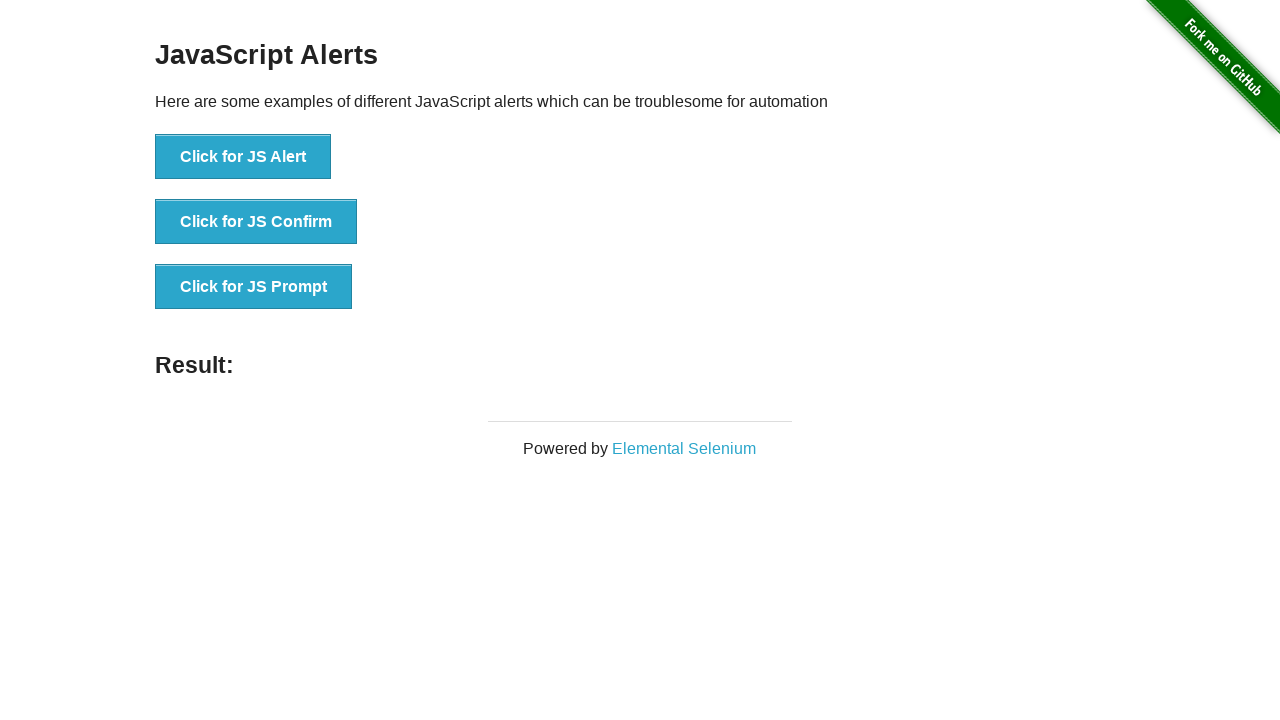

Clicked the confirmation alert button at (256, 222) on .example li:nth-child(2) button
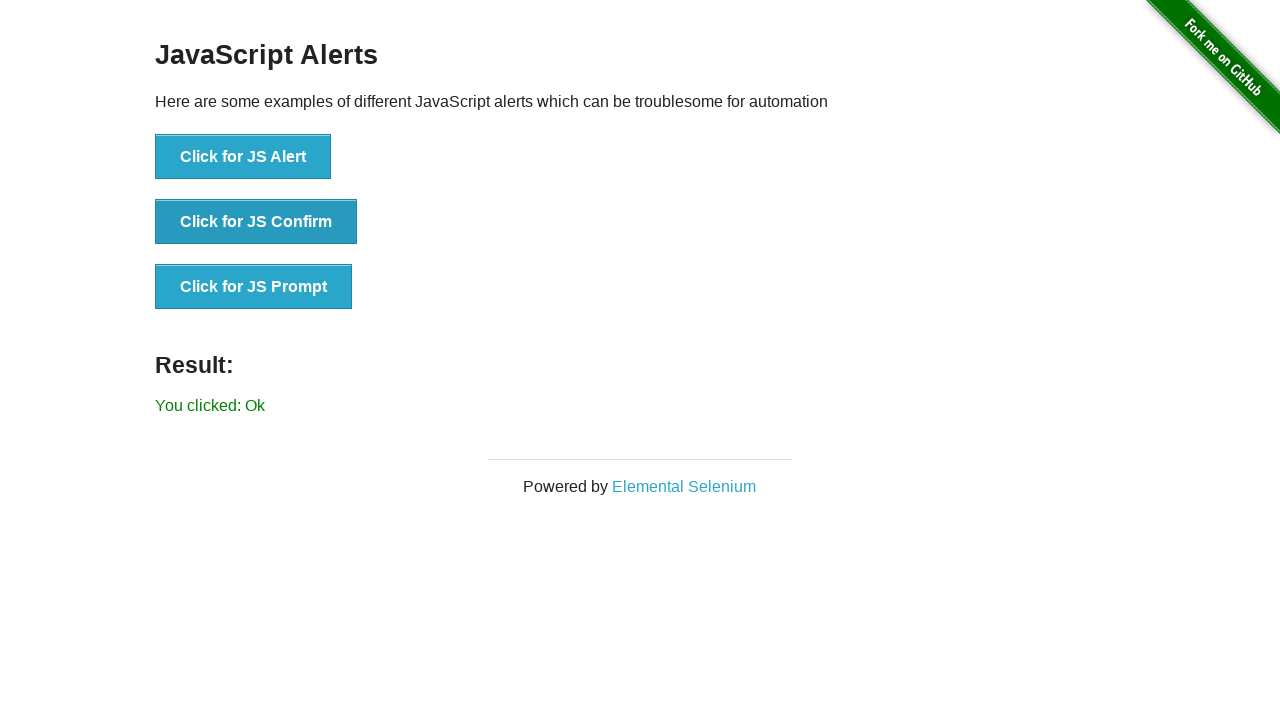

Result text element loaded
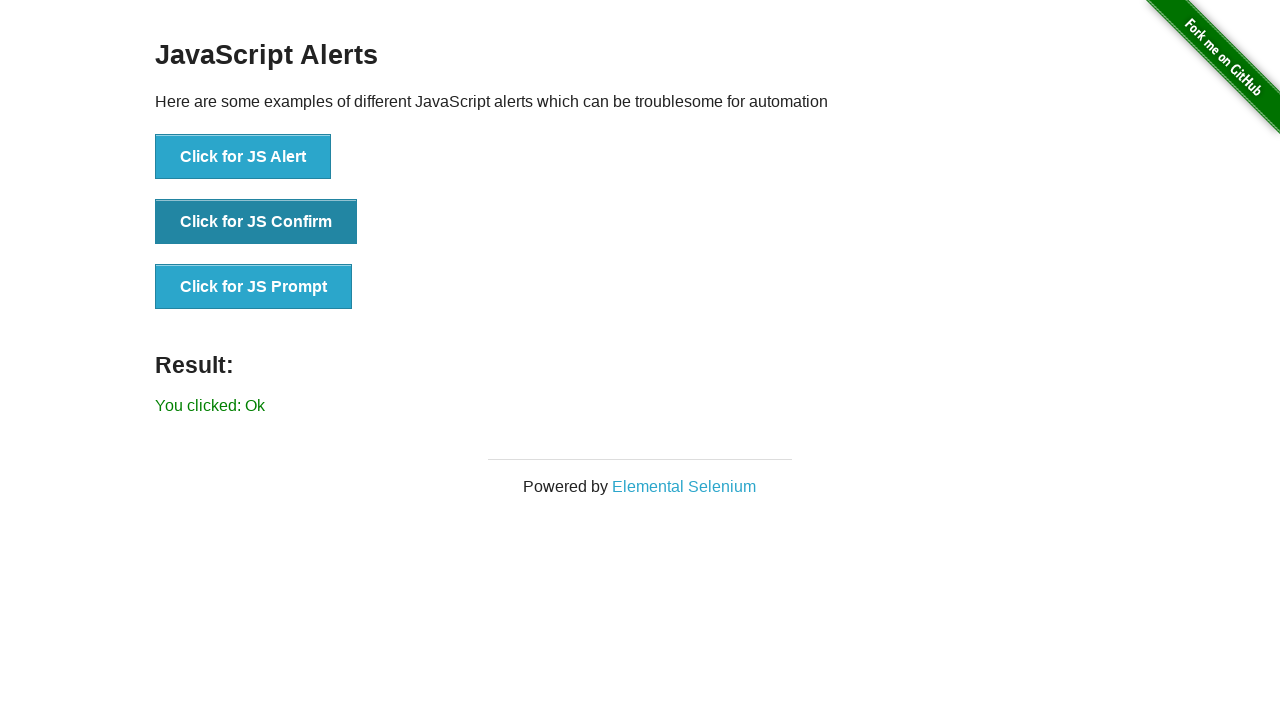

Retrieved result text content
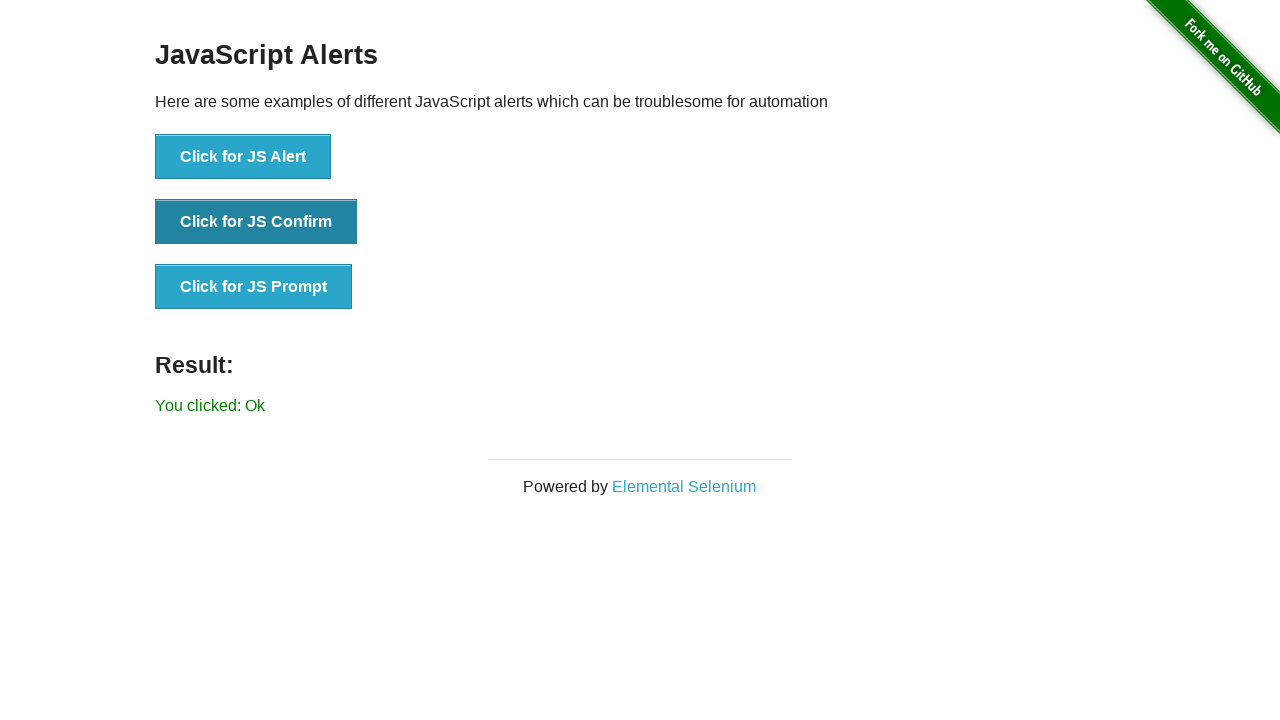

Verified result text matches expected confirmation message 'You clicked: Ok'
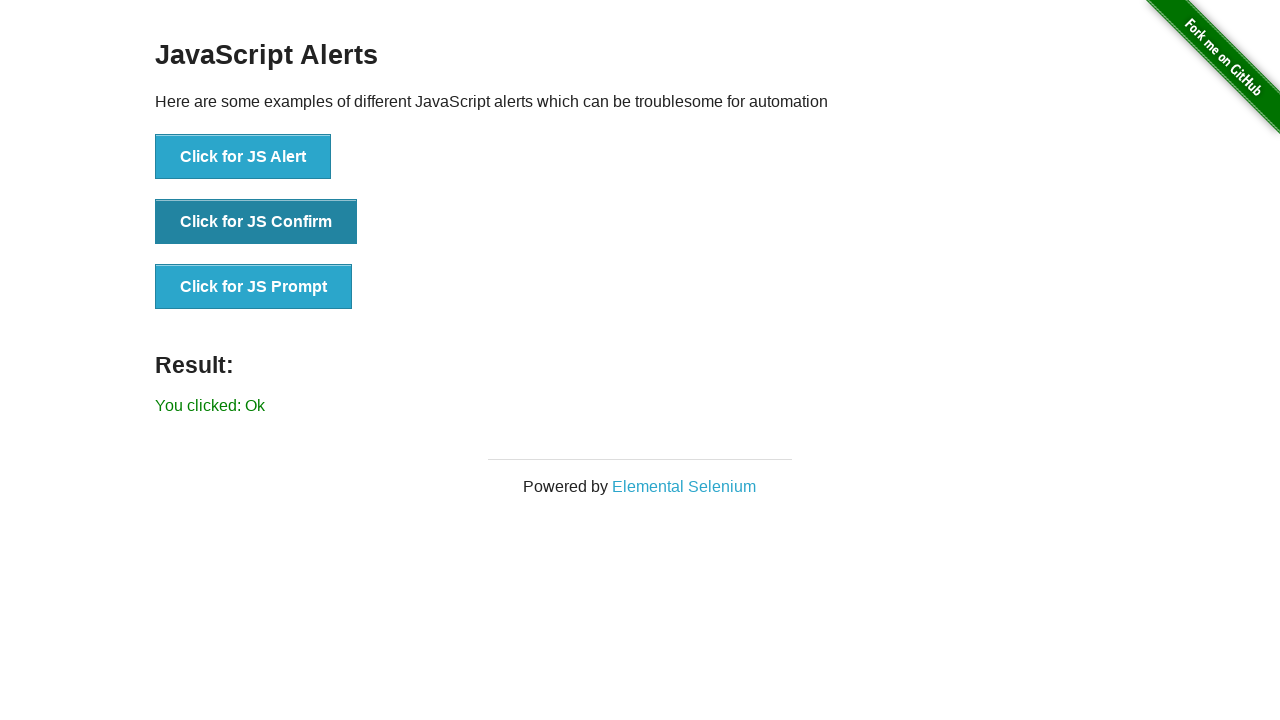

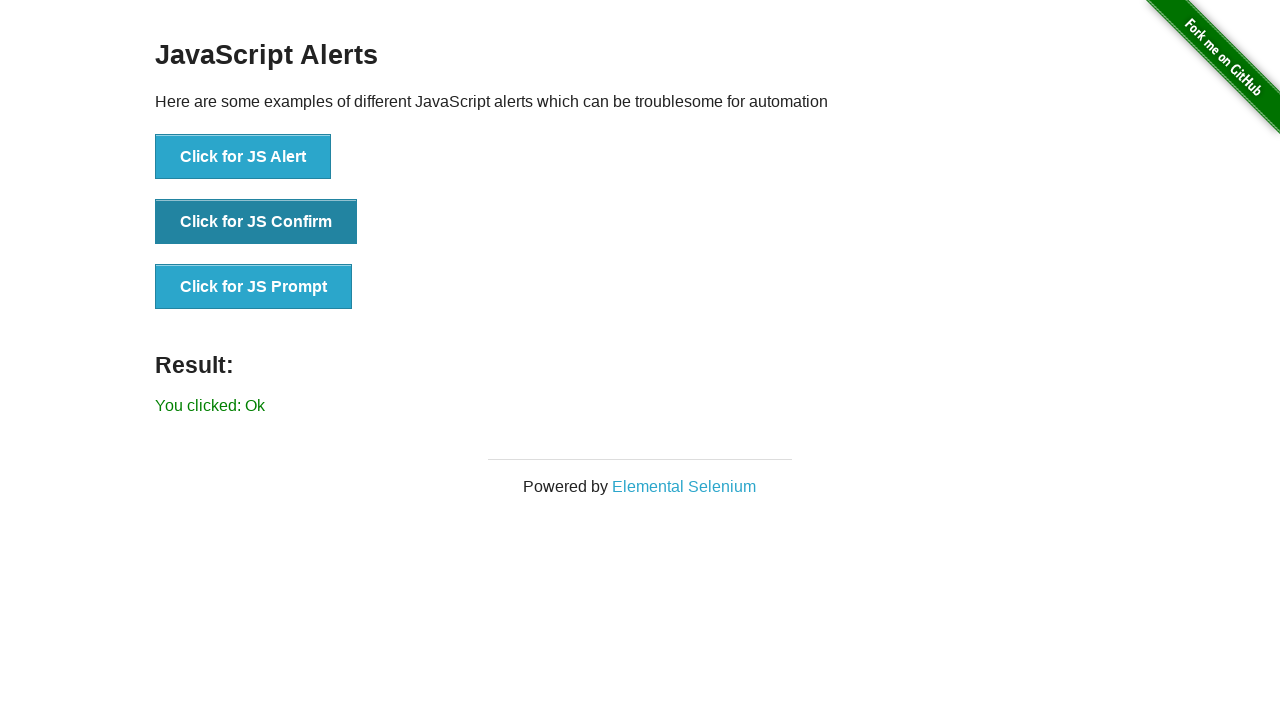